Tests date picker field on Formy form by entering and updating dates

Starting URL: https://formy-project.herokuapp.com/form

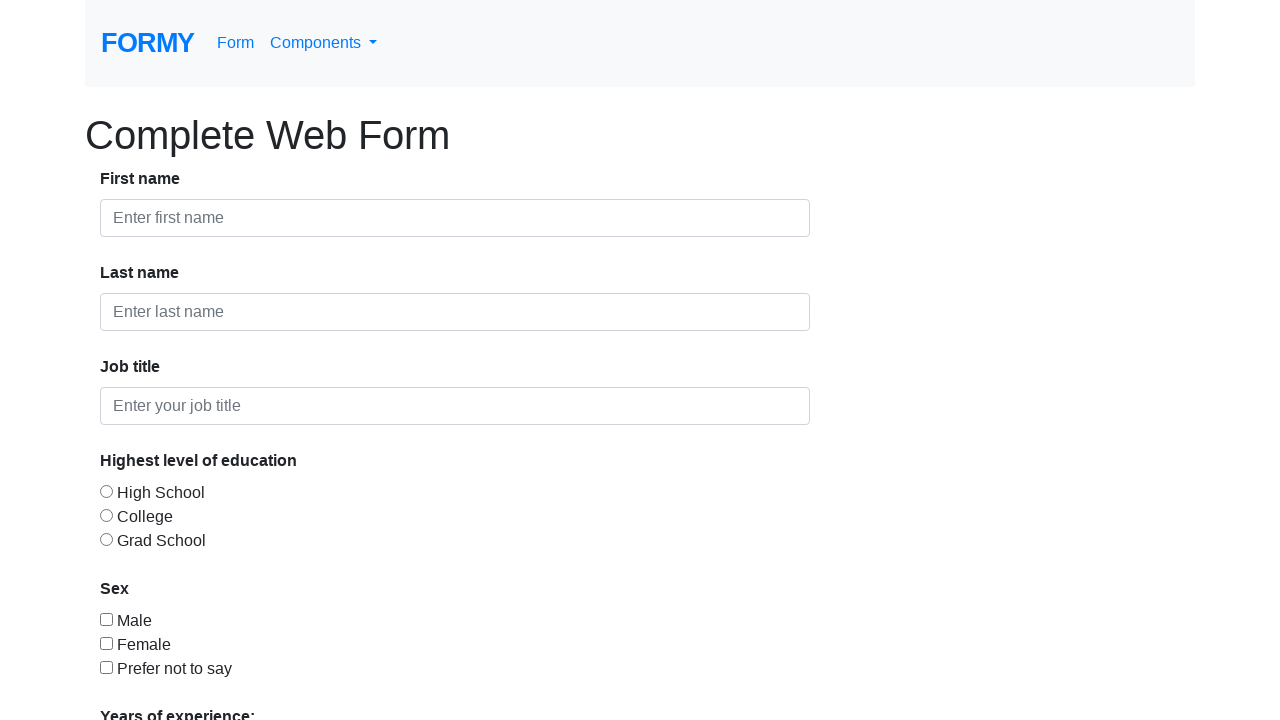

Filled date picker field with date 17 10 2023 on #datepicker
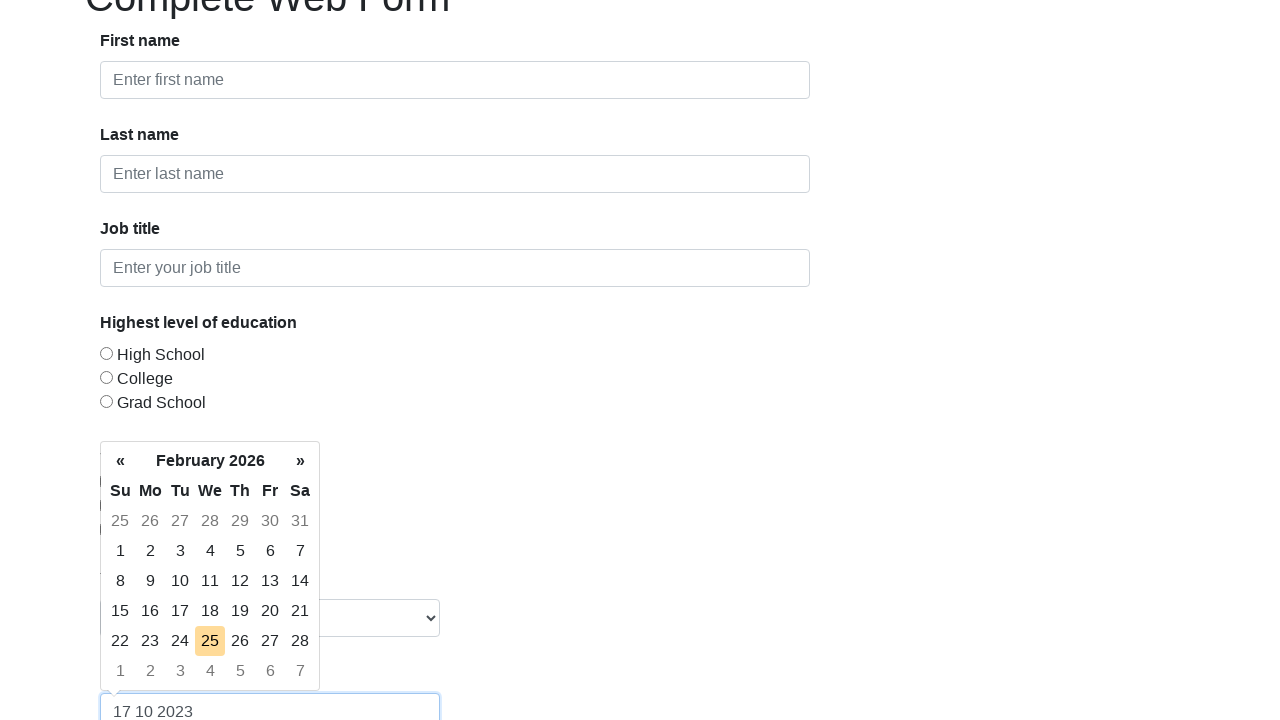

Cleared date picker field on #datepicker
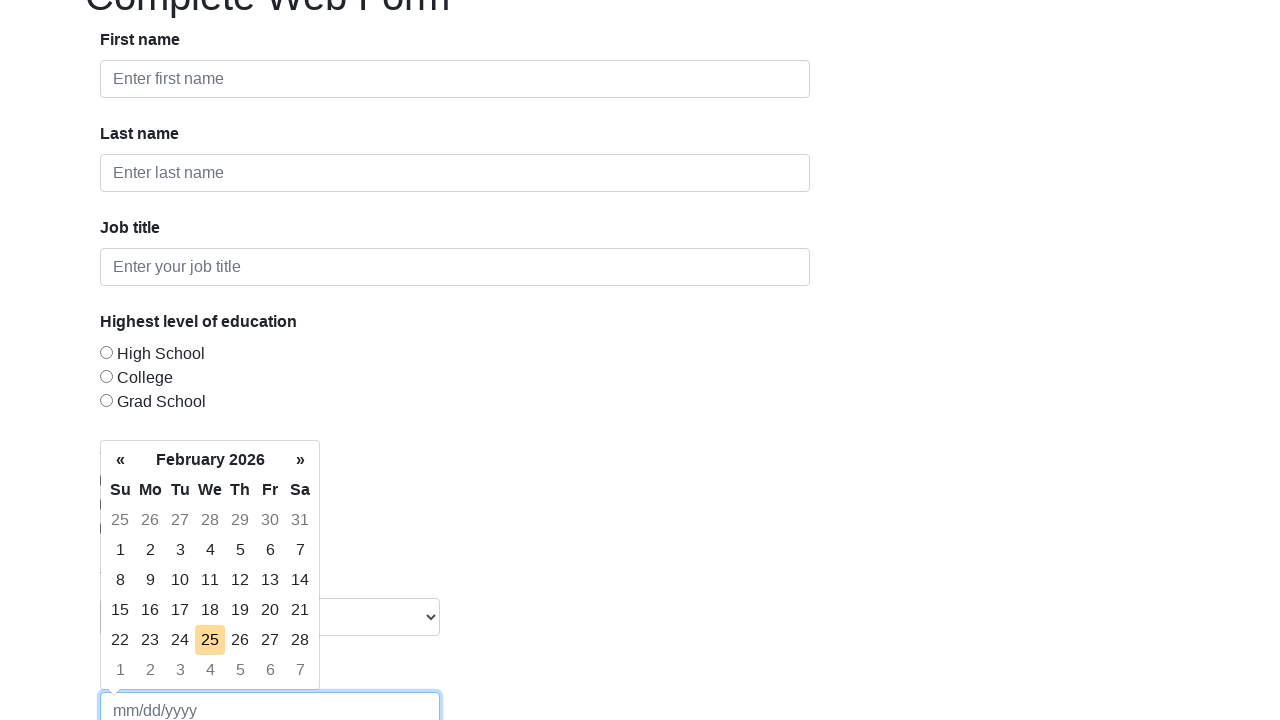

Filled date picker field with updated date 21 05 2023 on #datepicker
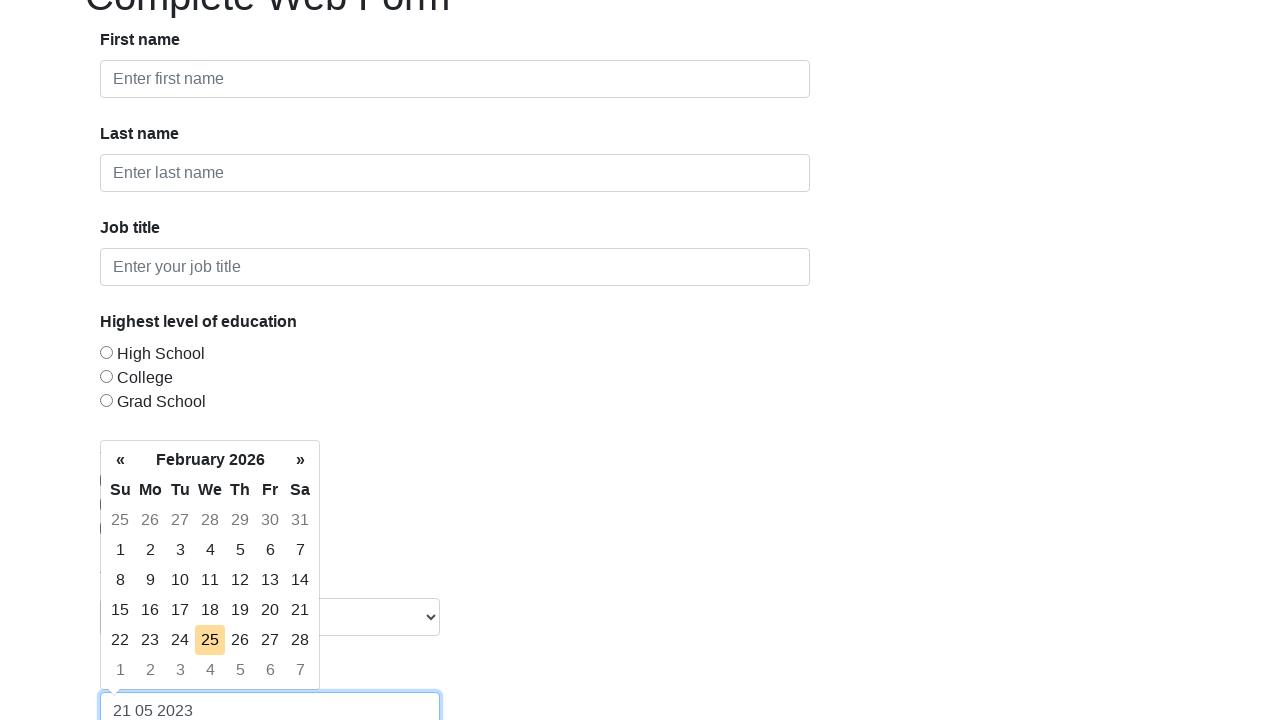

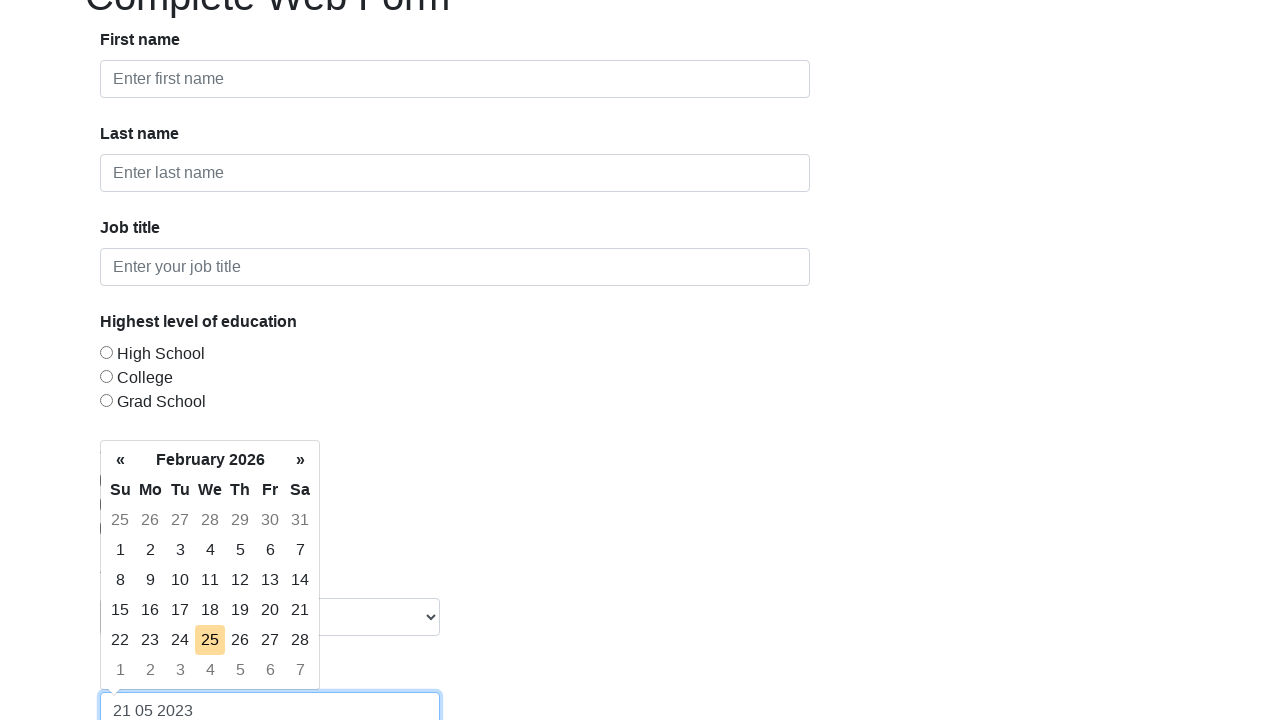